Tests A/B test opt-out functionality by visiting the page, adding an opt-out cookie, refreshing, and verifying the page shows "No A/B Test" heading.

Starting URL: http://the-internet.herokuapp.com/abtest

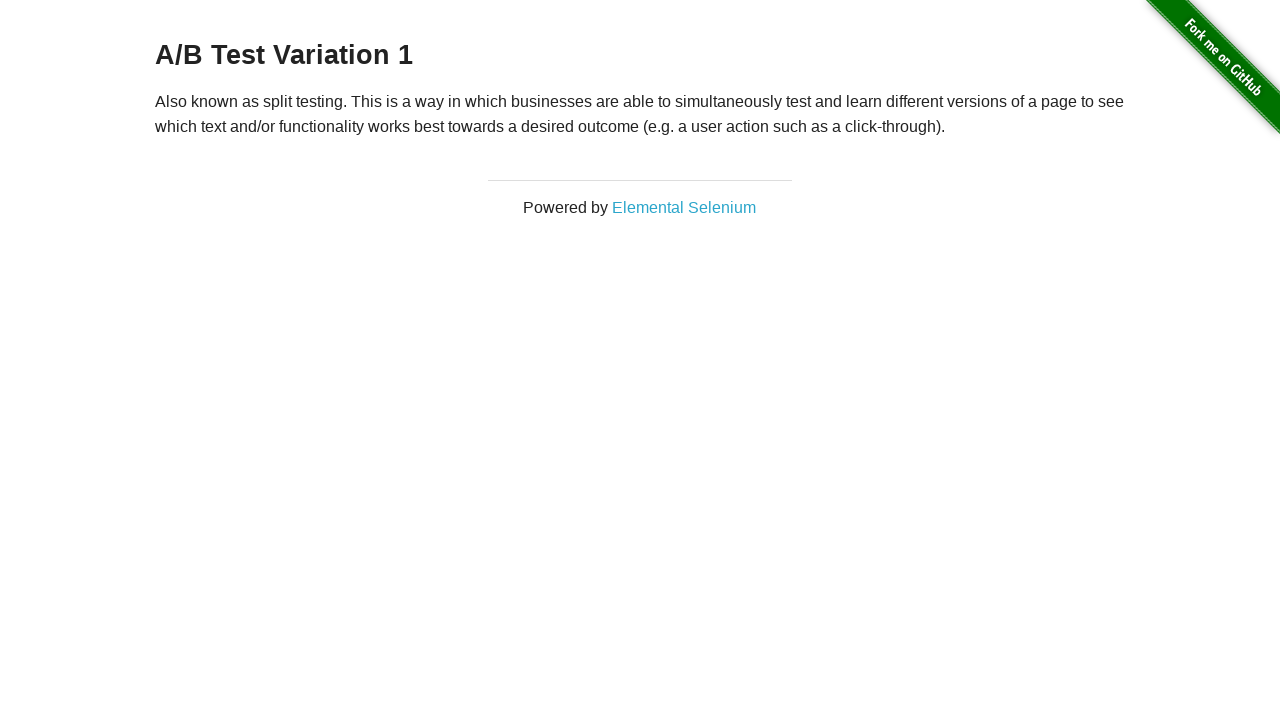

Navigated to A/B test page
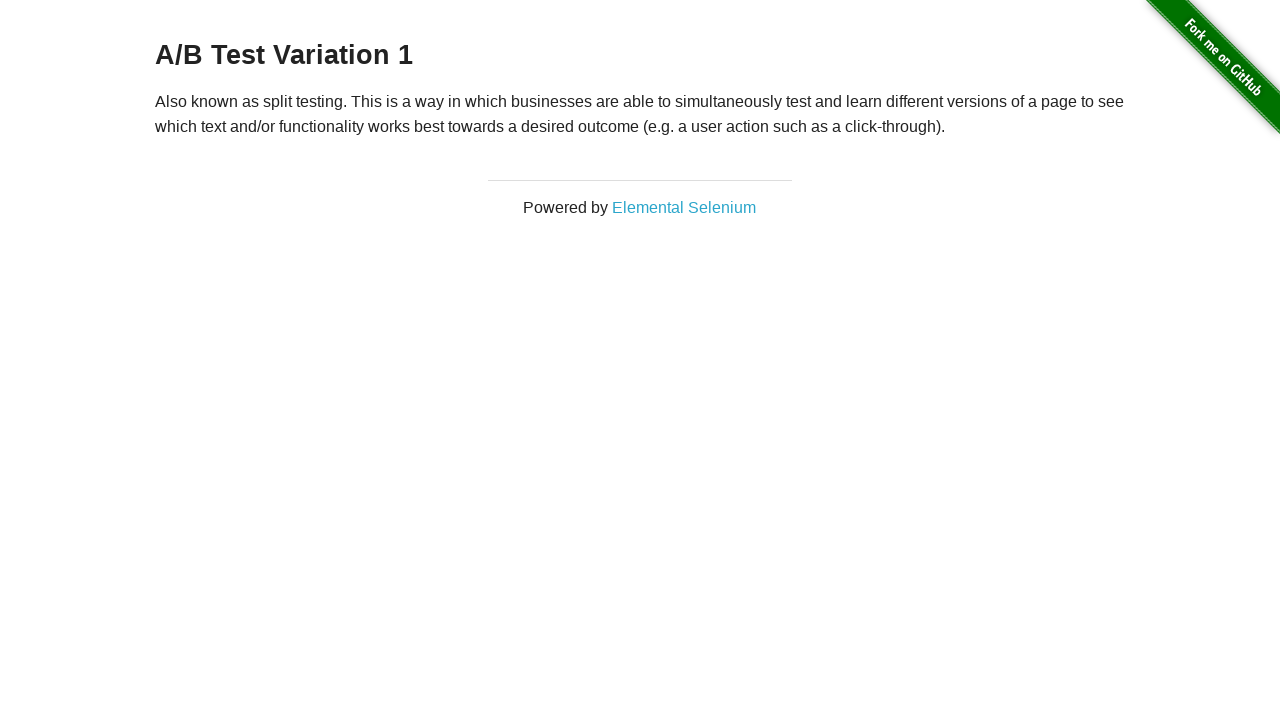

Retrieved heading text to check A/B test status
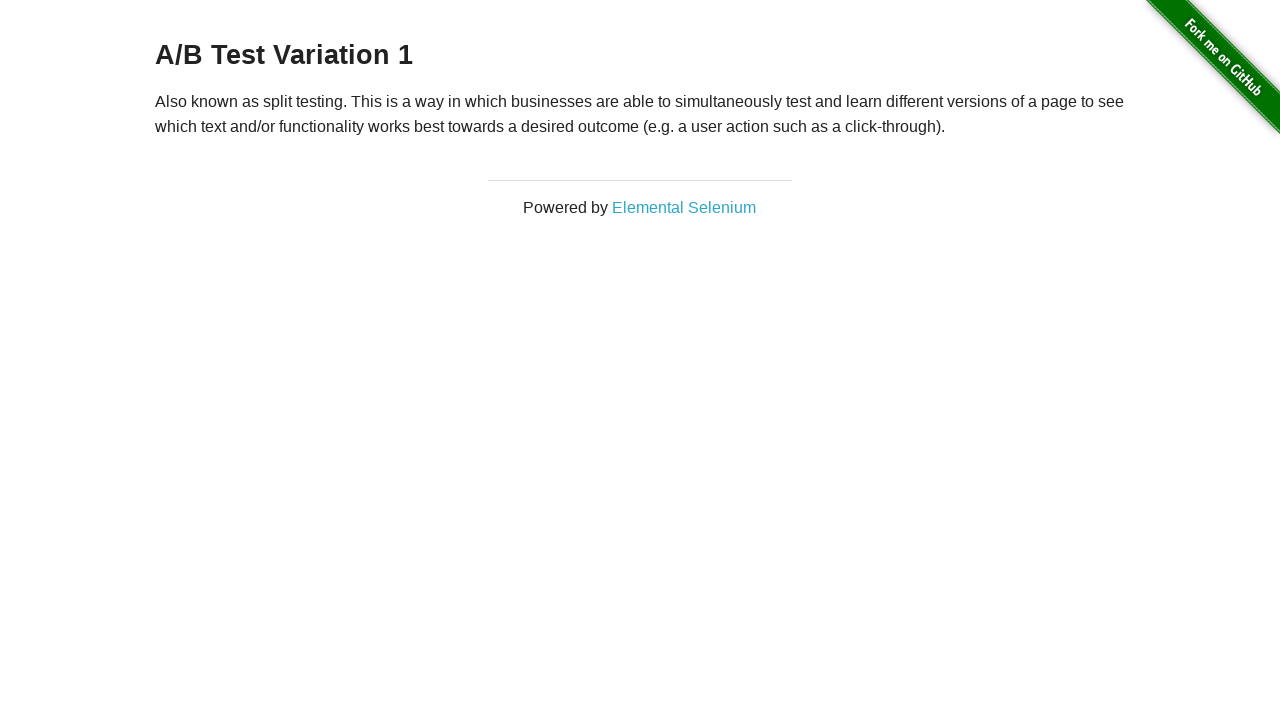

Added optimizelyOptOut cookie
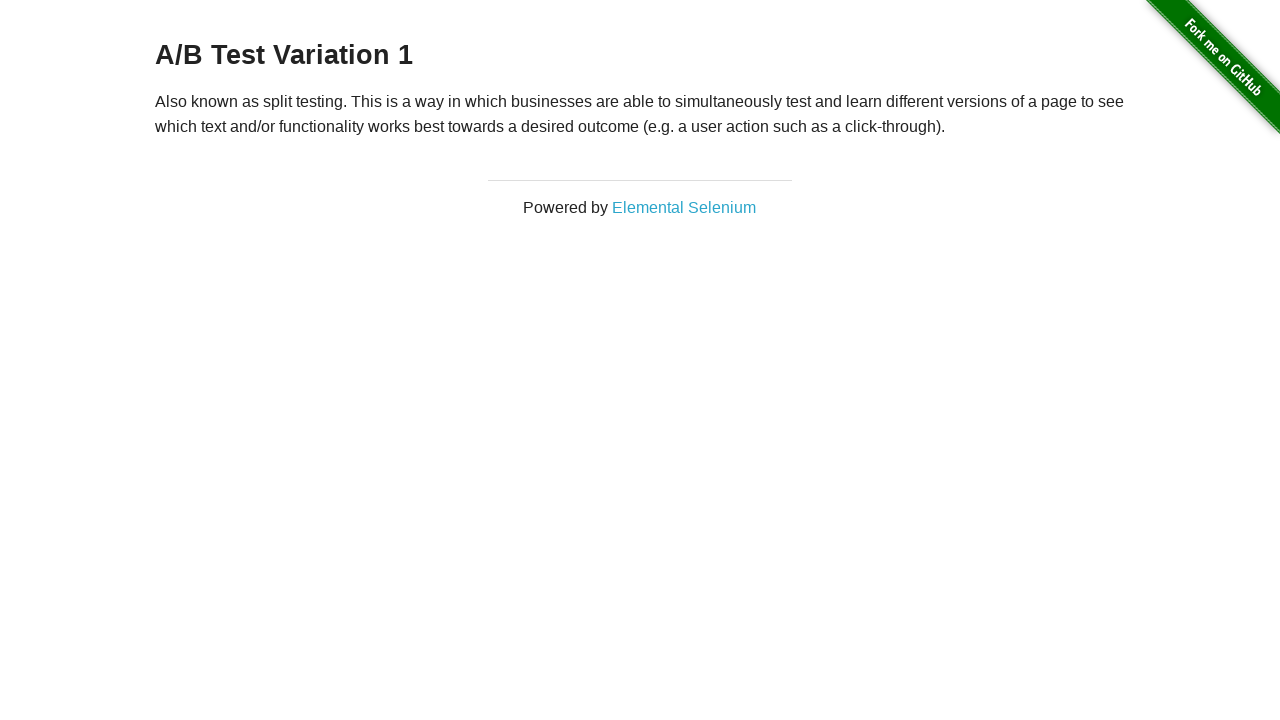

Reloaded page after adding opt-out cookie
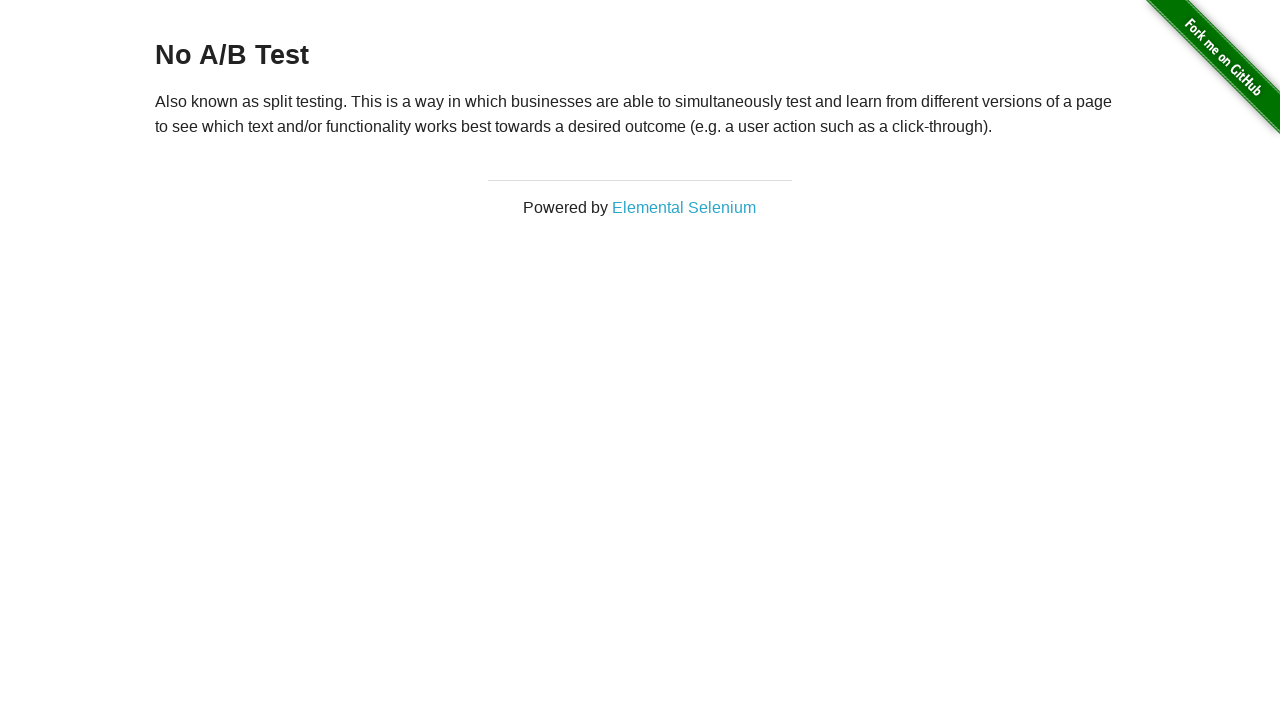

Verified heading is present and page shows 'No A/B Test'
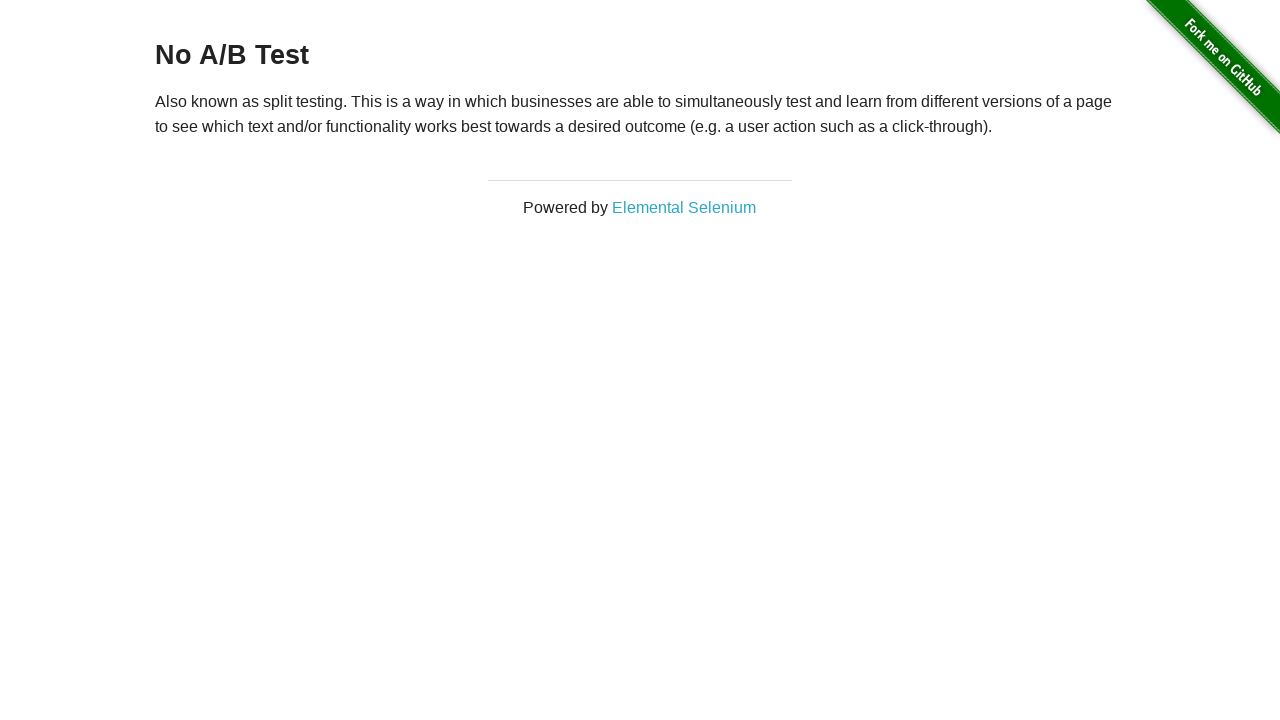

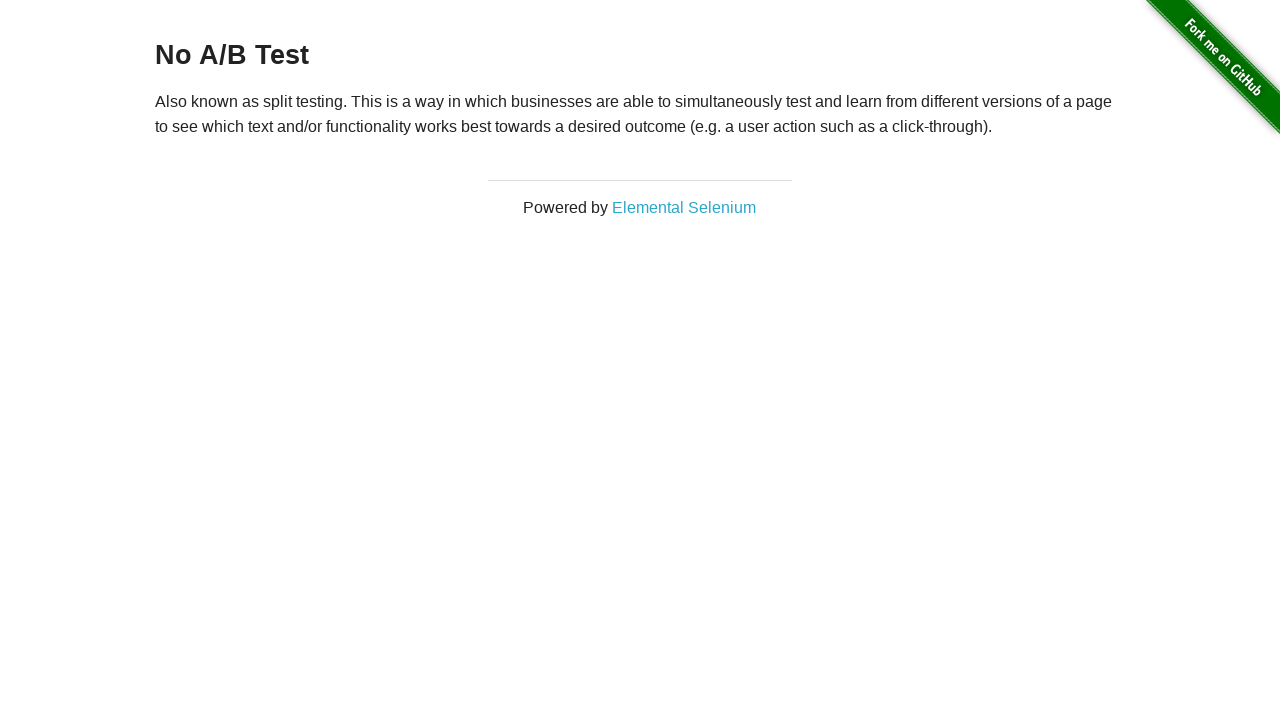